Tests triangle classification for an equilateral triangle with sides of length 5

Starting URL: https://testpages.eviltester.com/styled/apps/triangle/triangle001.html

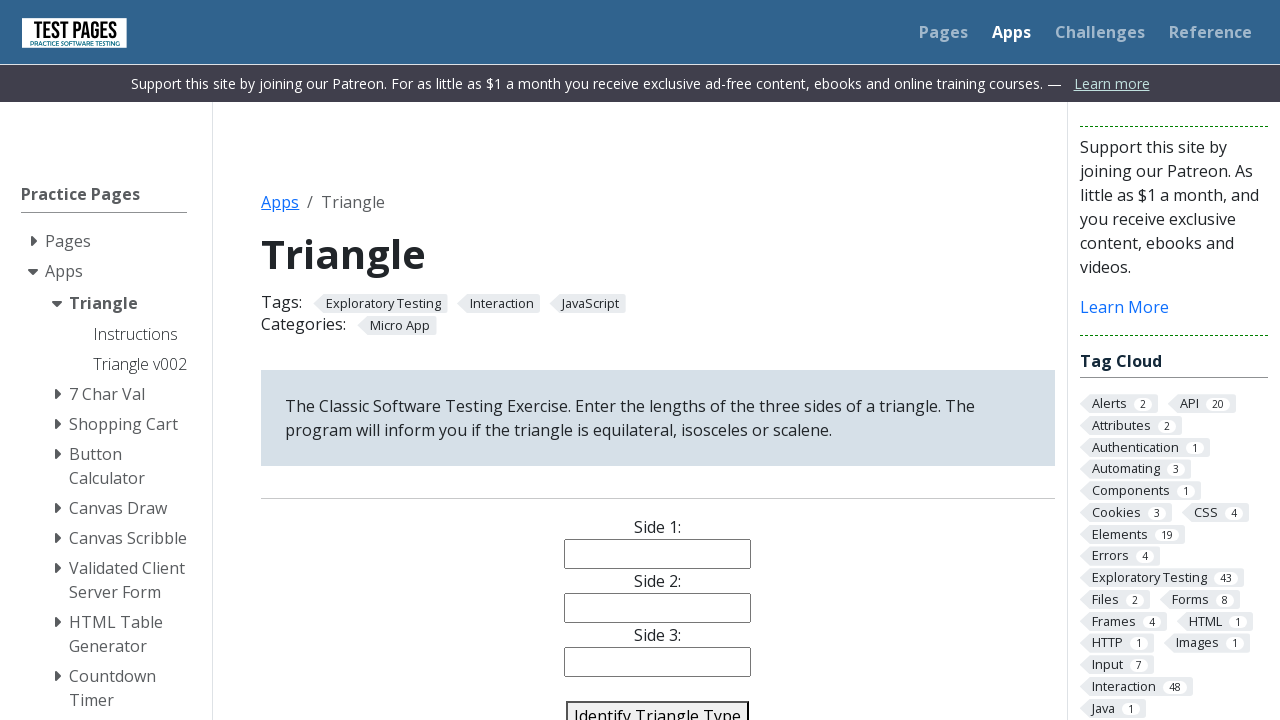

Filled side1 input with value '5' on input[name='side1']
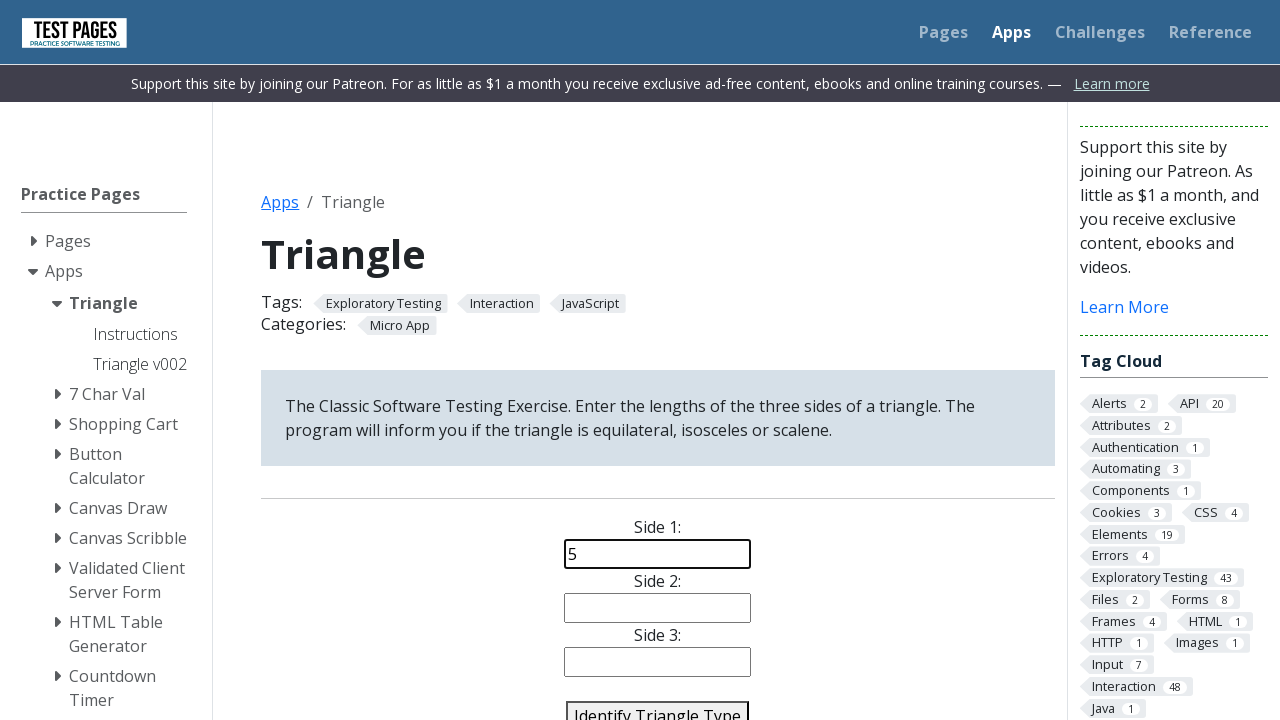

Filled side2 input with value '5' on input[name='side2']
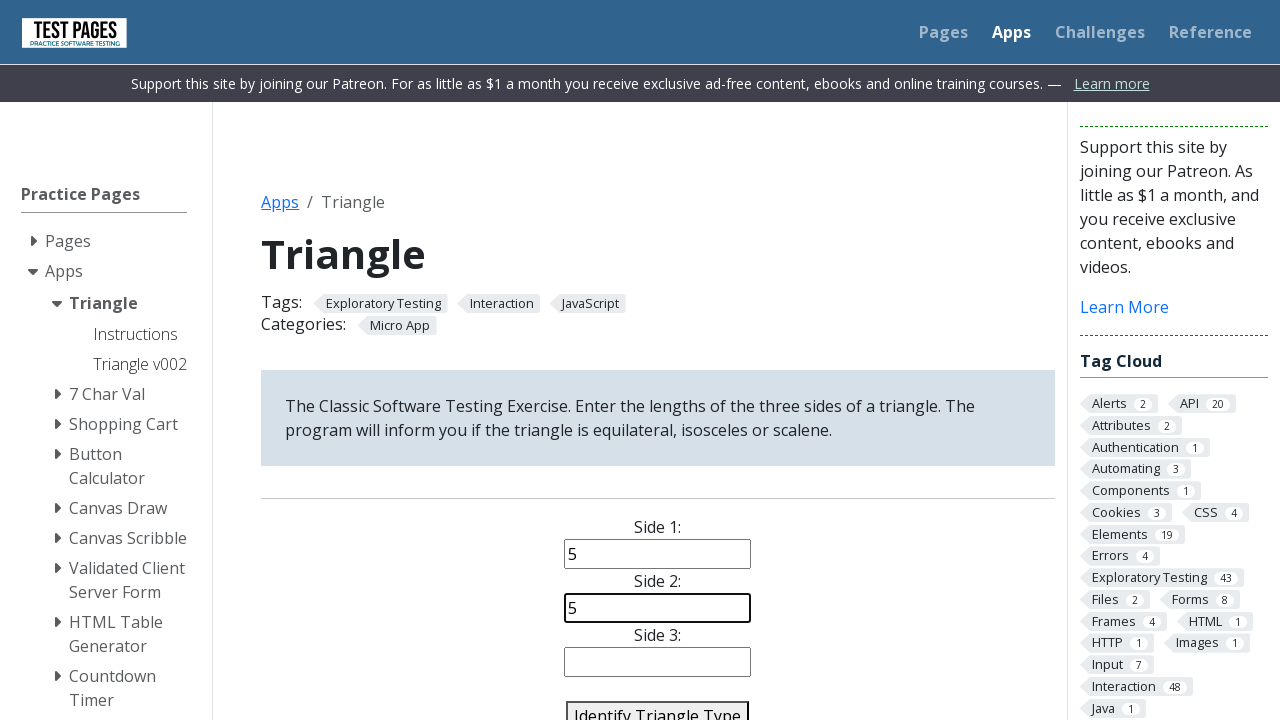

Filled side3 input with value '5' on input[name='side3']
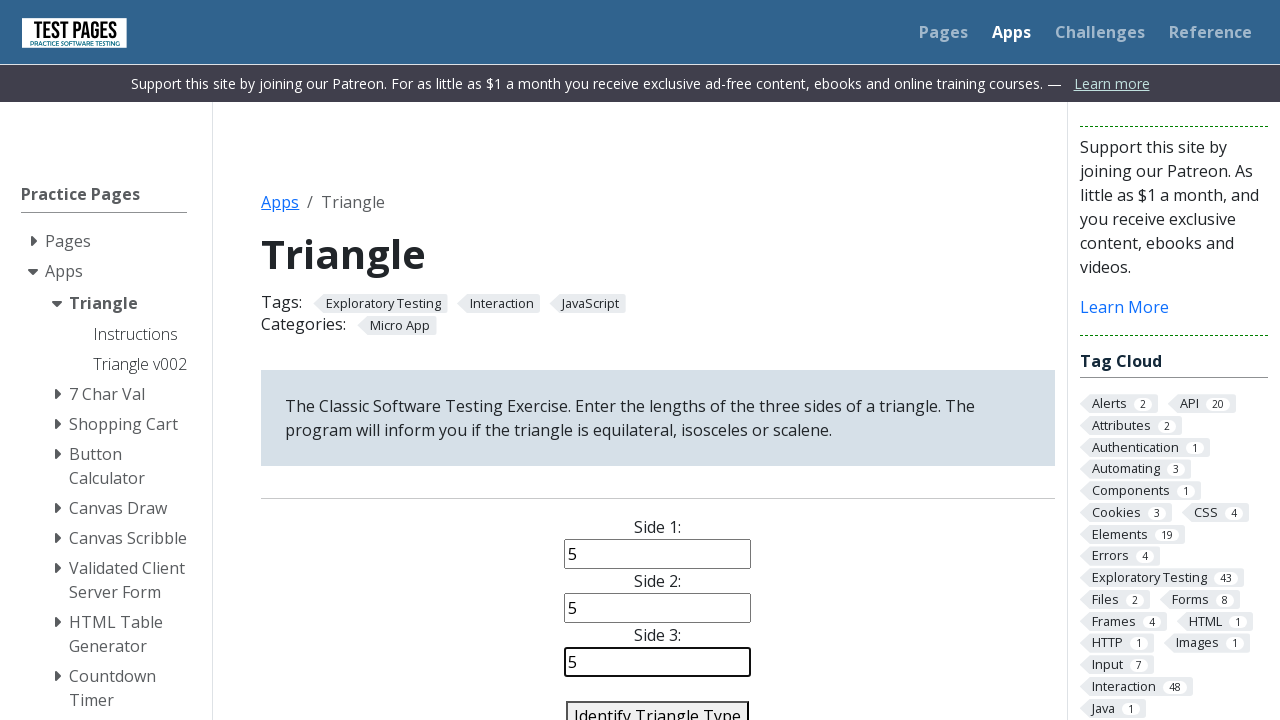

Clicked identify button to classify triangle at (658, 705) on #identify-triangle-action
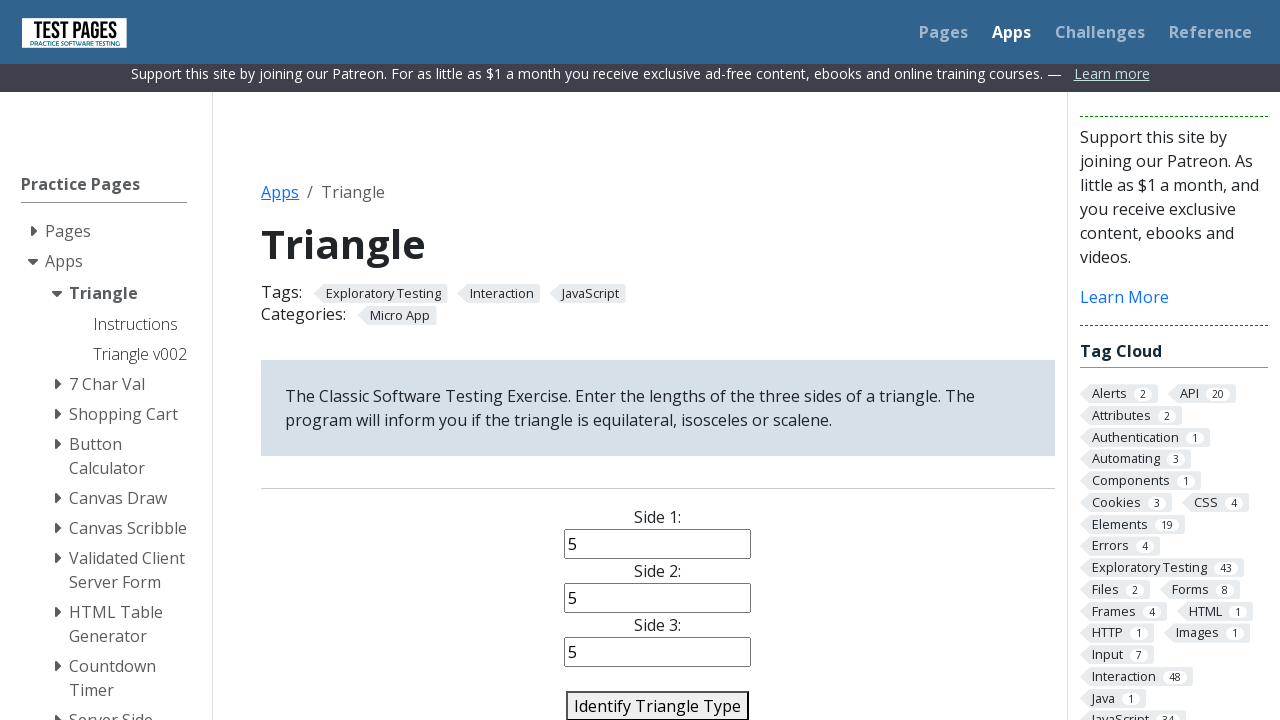

Triangle classification result appeared
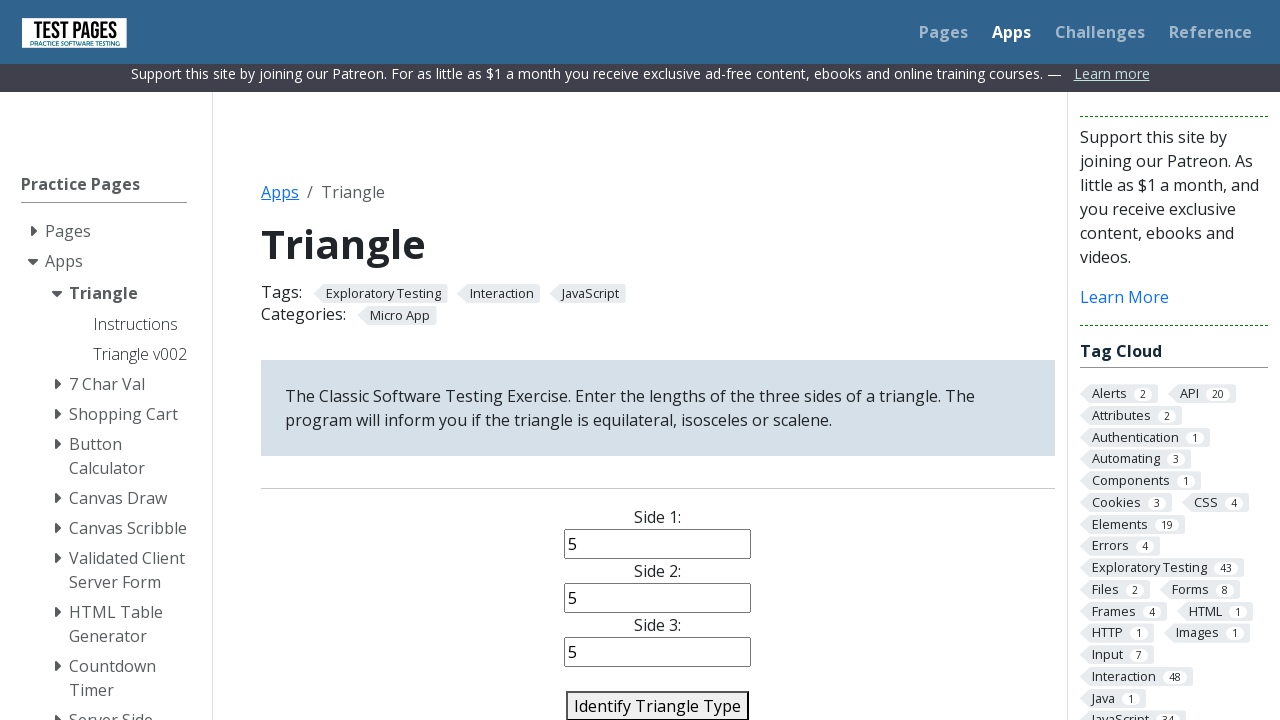

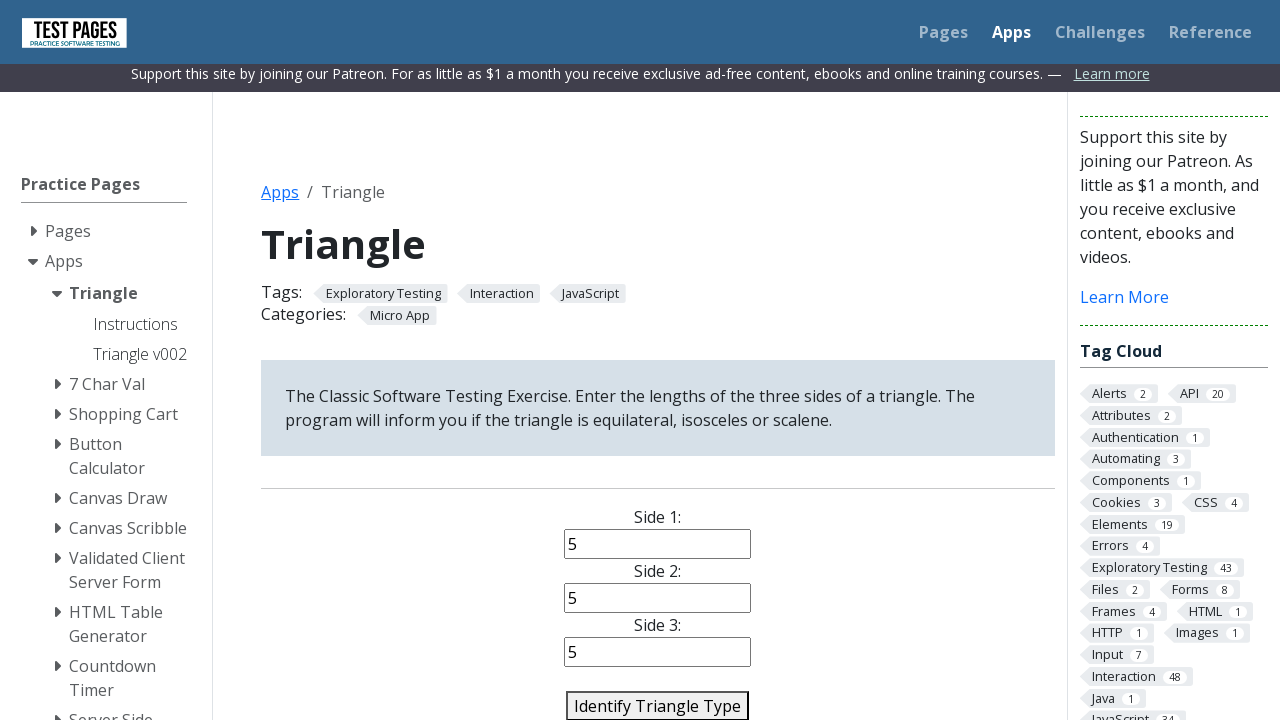